Navigates to a broken images test page and verifies that image elements are present on the page

Starting URL: https://practice.expandtesting.com/broken-images

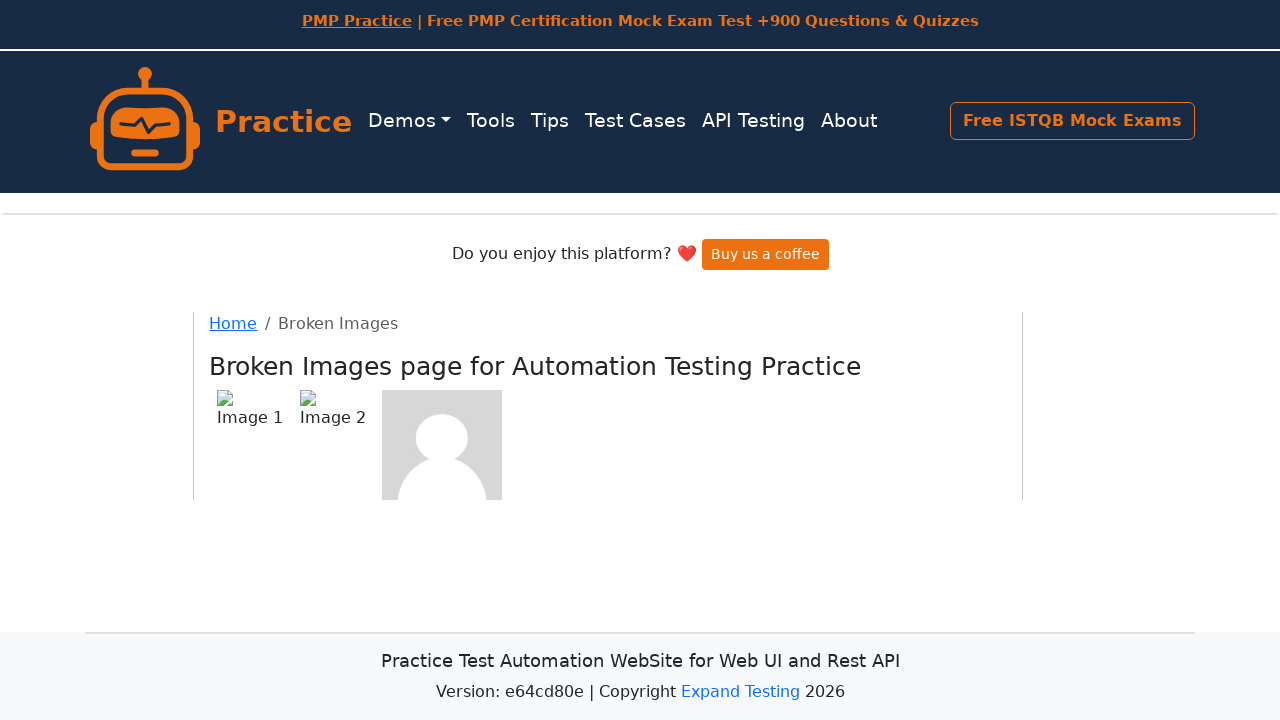

Navigated to broken images test page
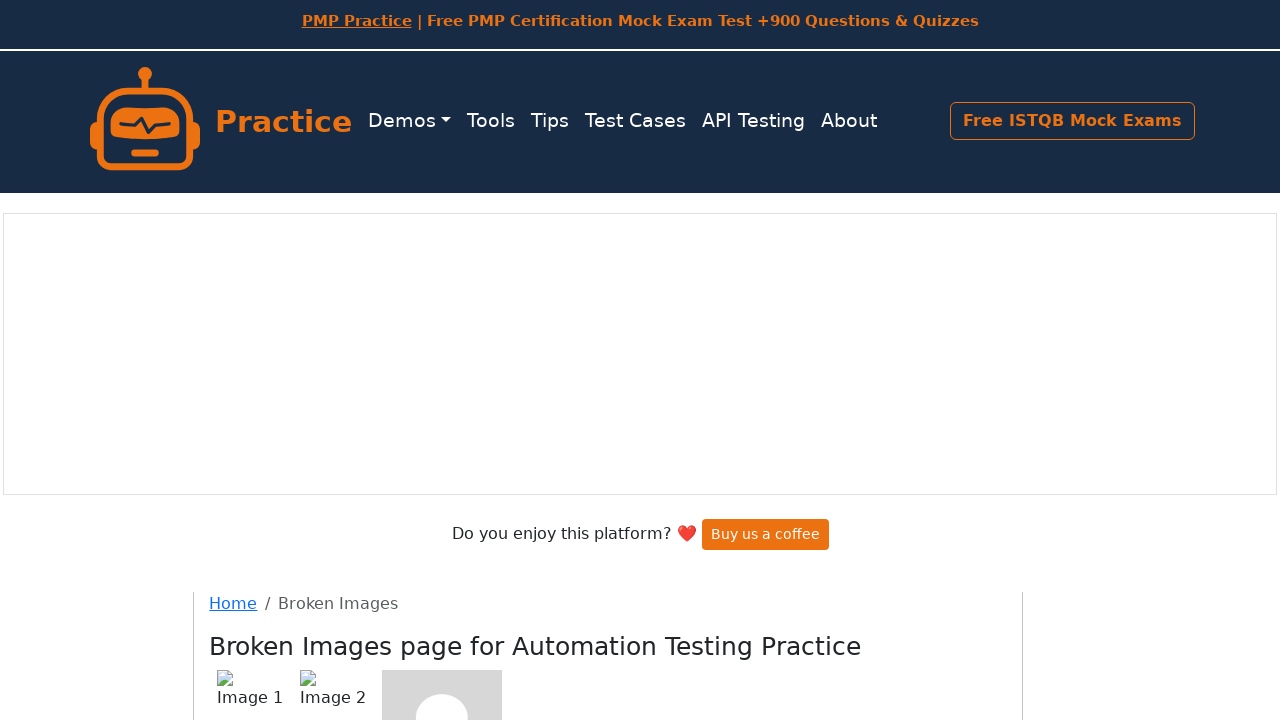

Page loaded with networkidle state
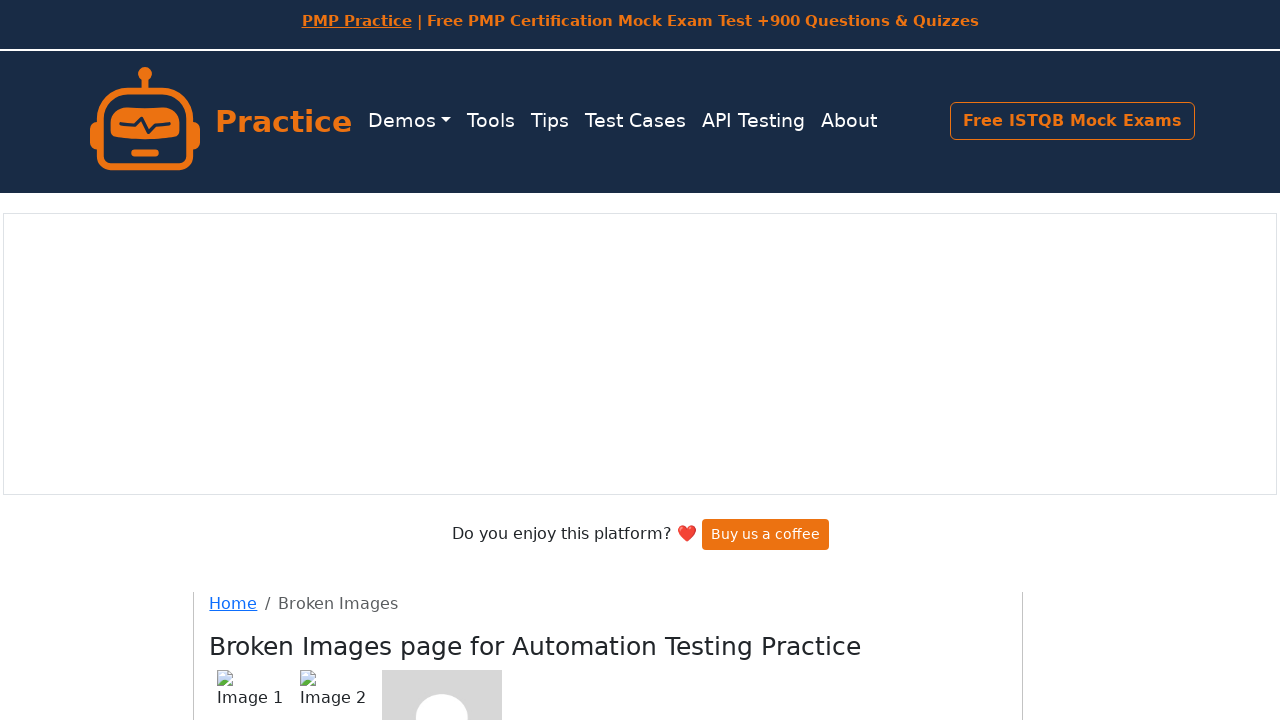

Retrieved all image elements from the page - found 4 images
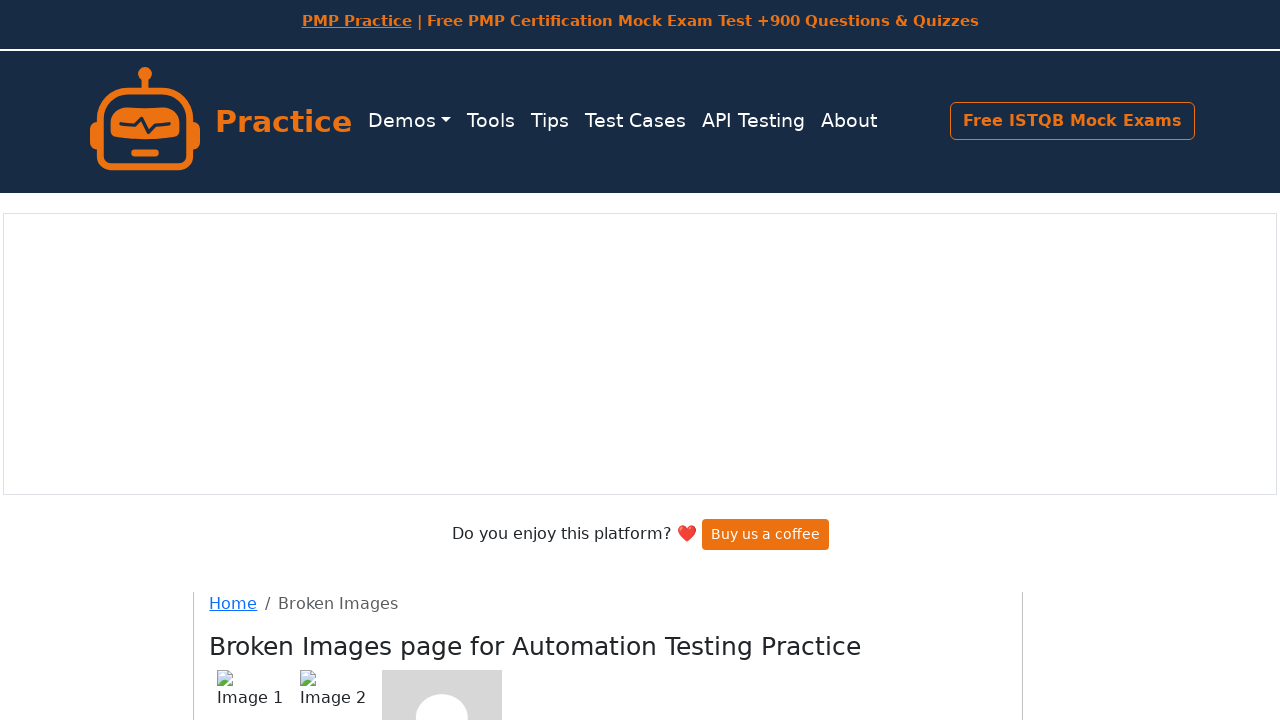

Verified that image elements are present on the page
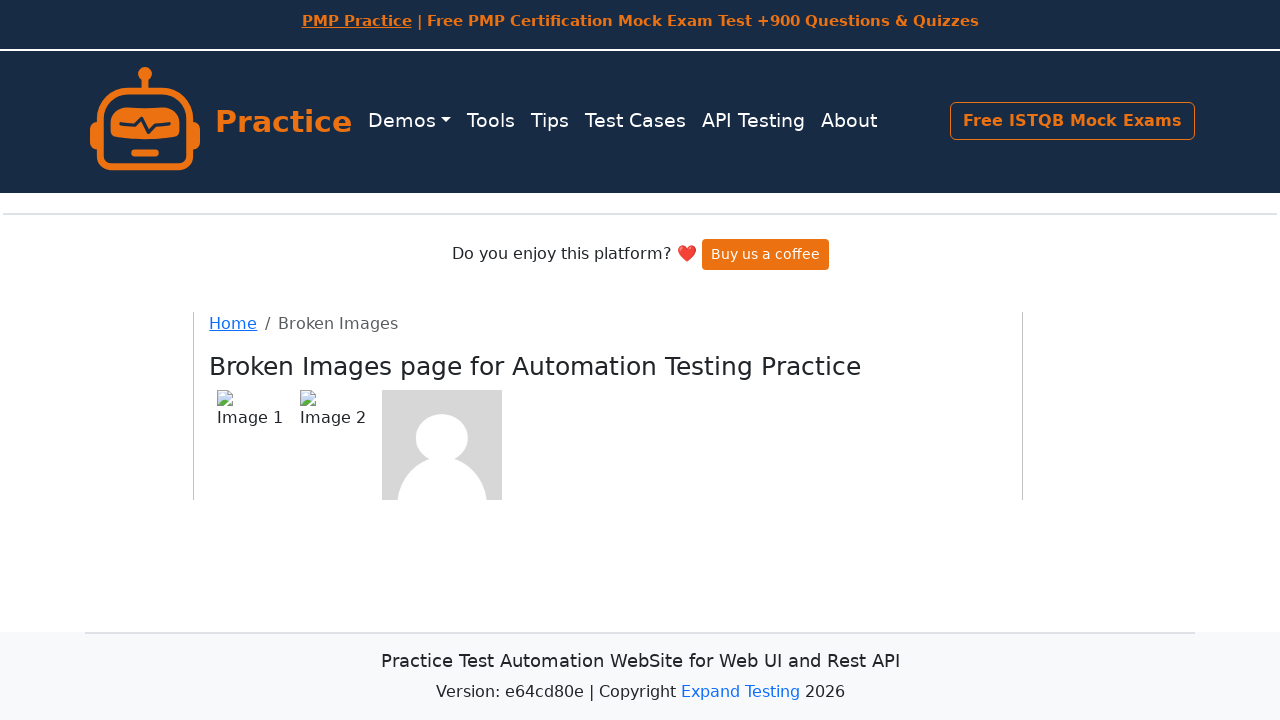

Verified image element exists in the DOM
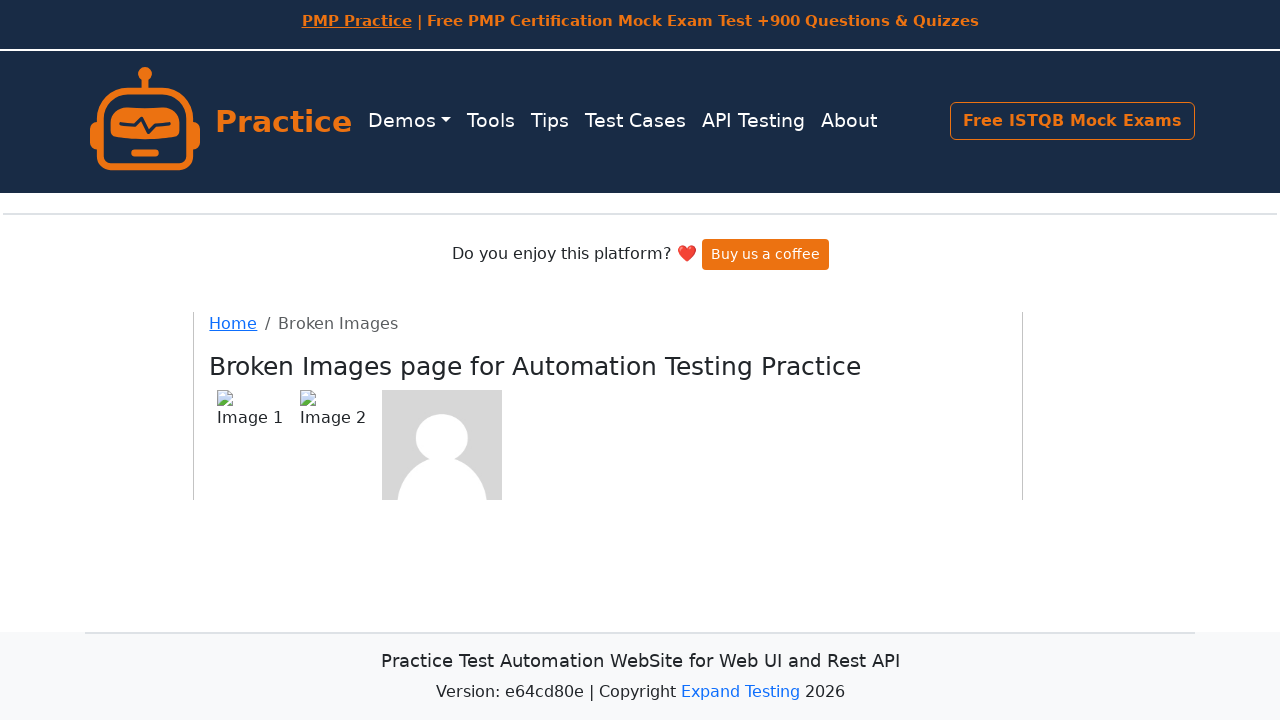

Verified image element exists in the DOM
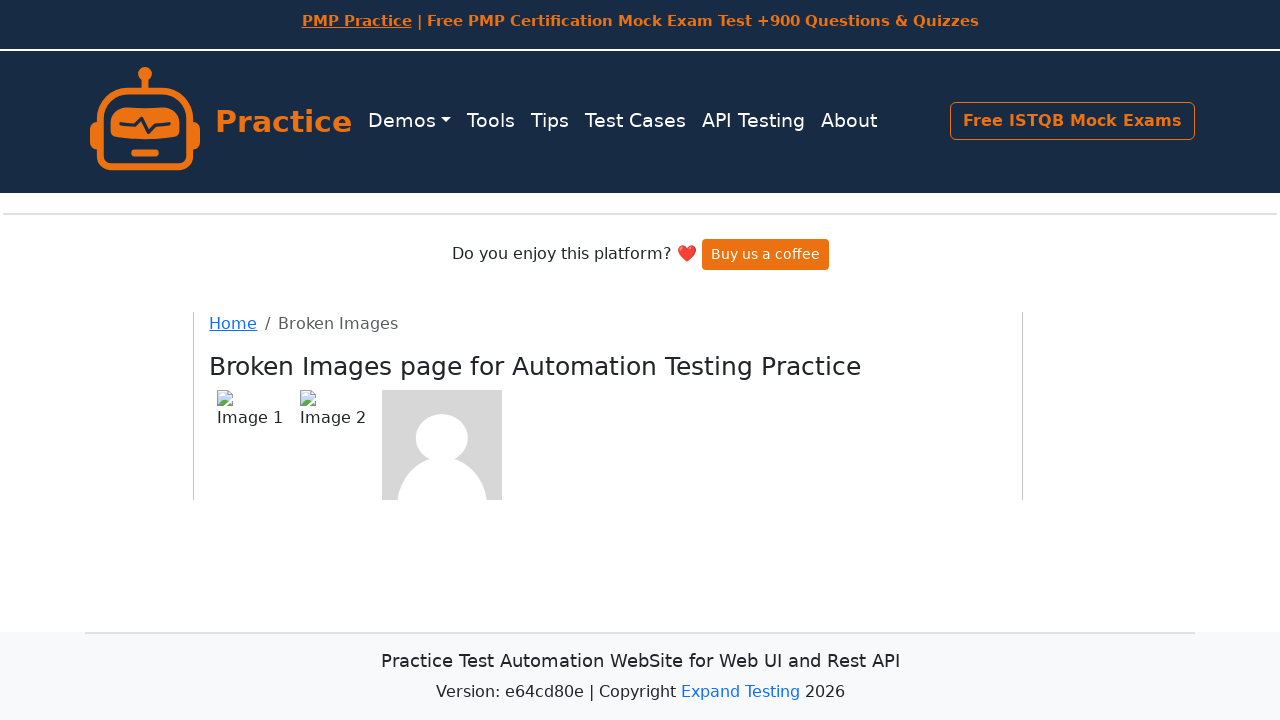

Verified image element exists in the DOM
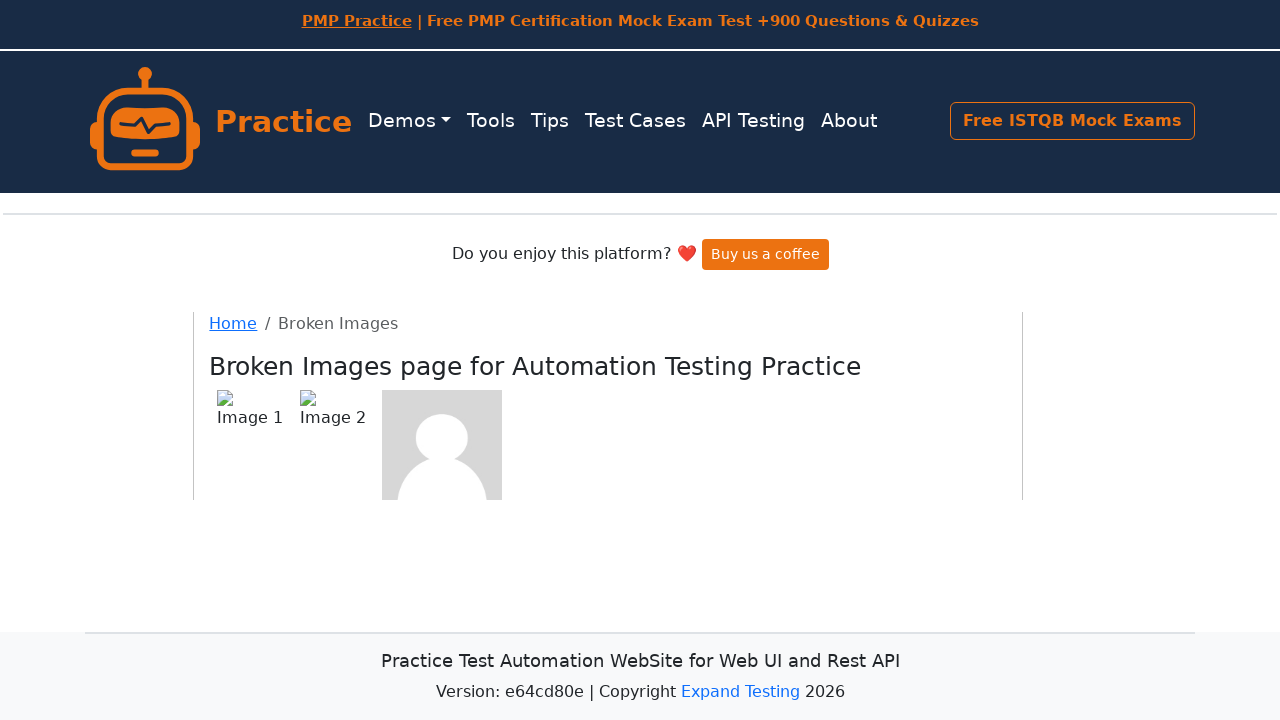

Verified image element exists in the DOM
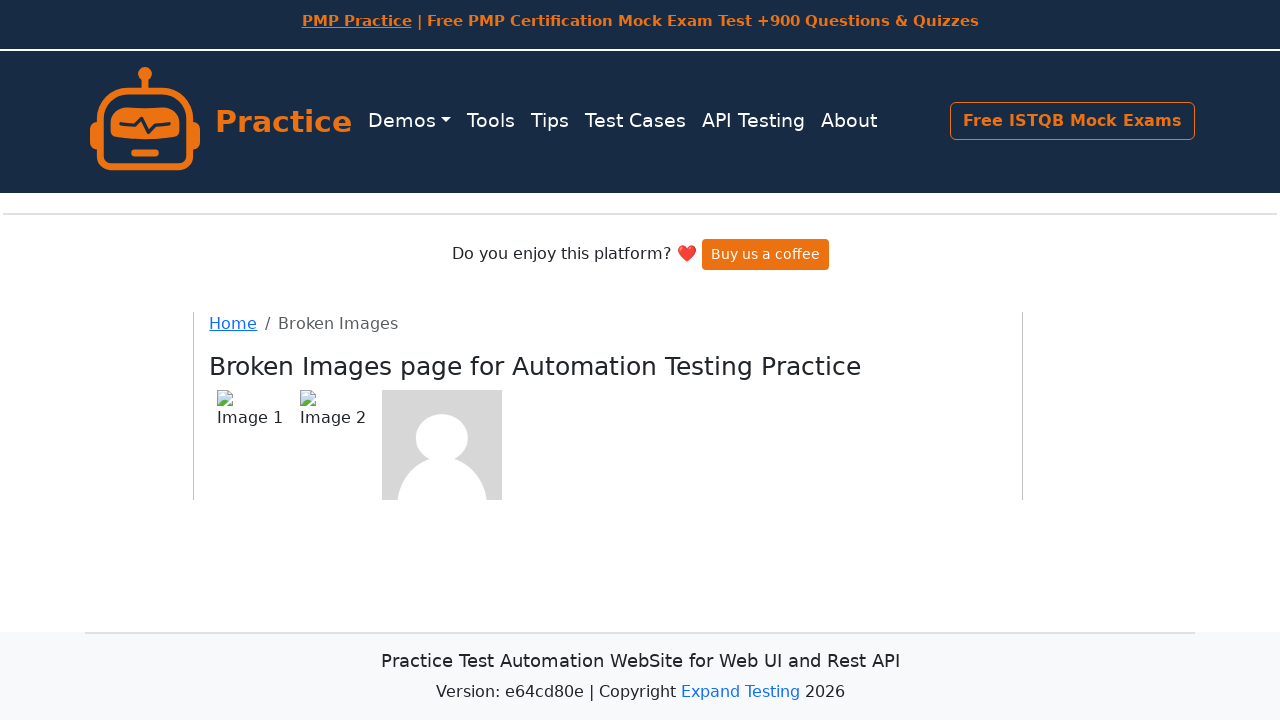

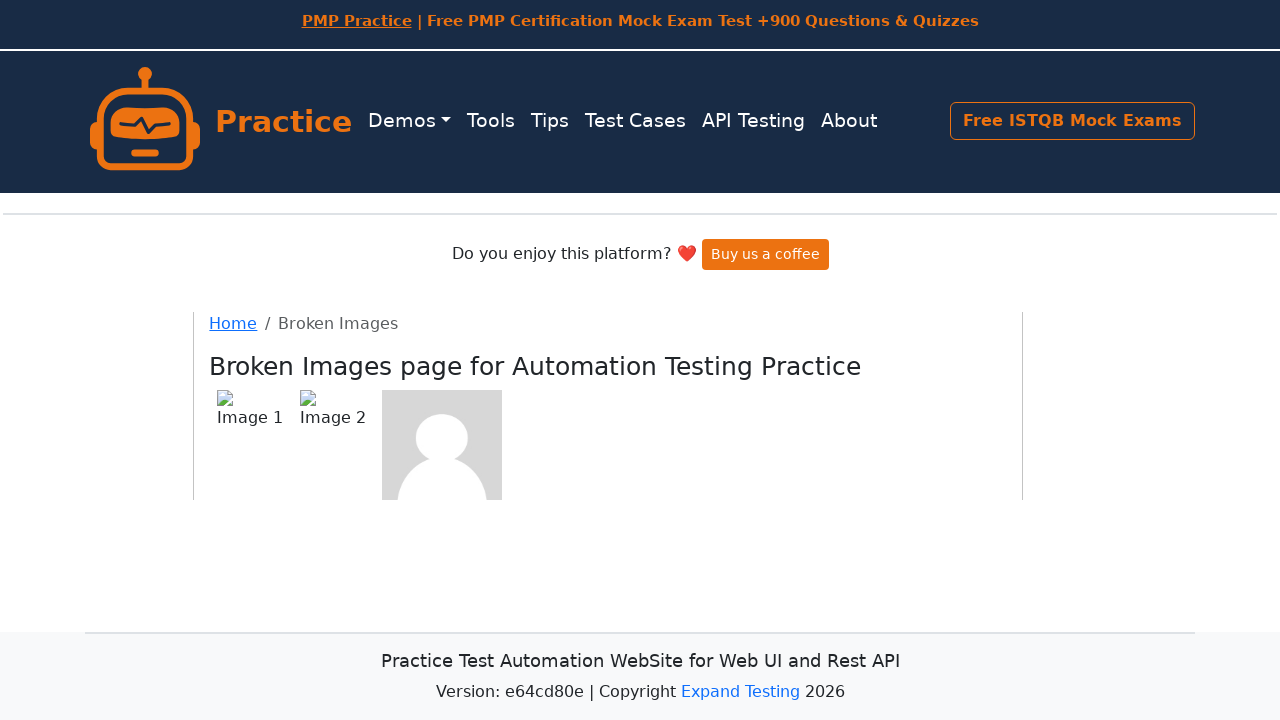